Tests navigating to the Checkboxes page and clicking a checkbox to toggle its state

Starting URL: https://the-internet.herokuapp.com/

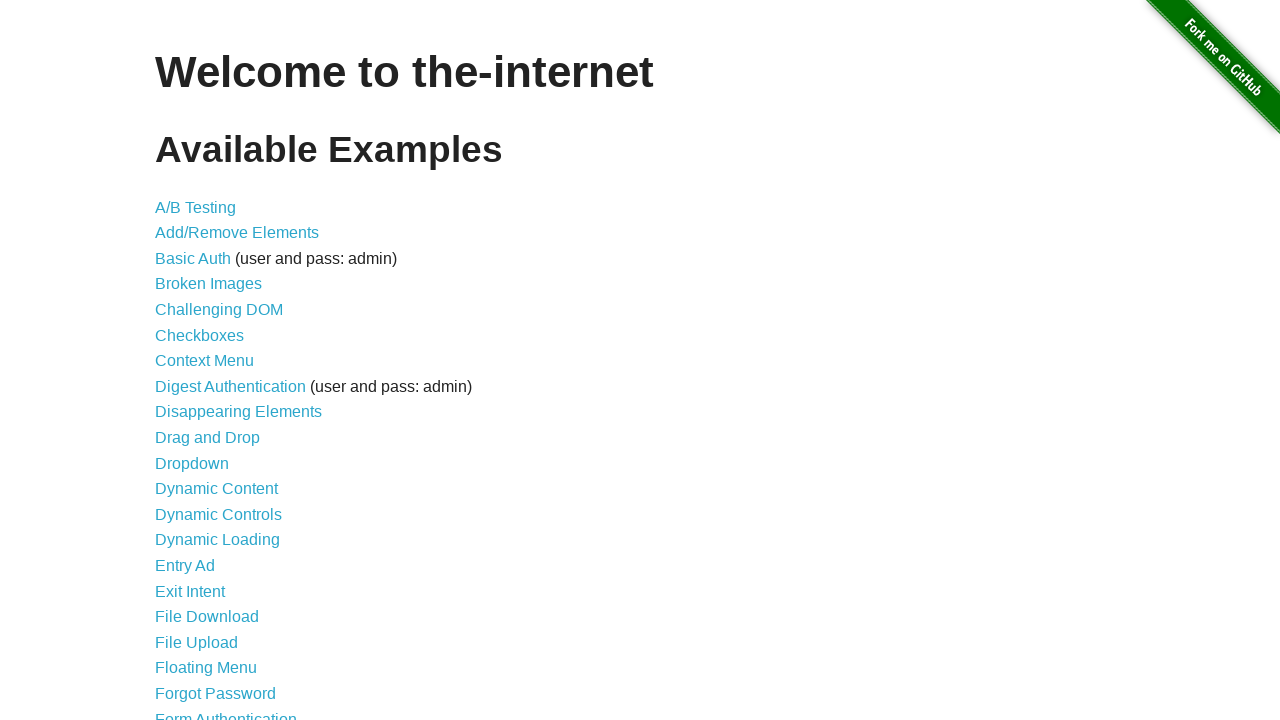

Clicked on Checkboxes link at (200, 335) on text=Checkboxes
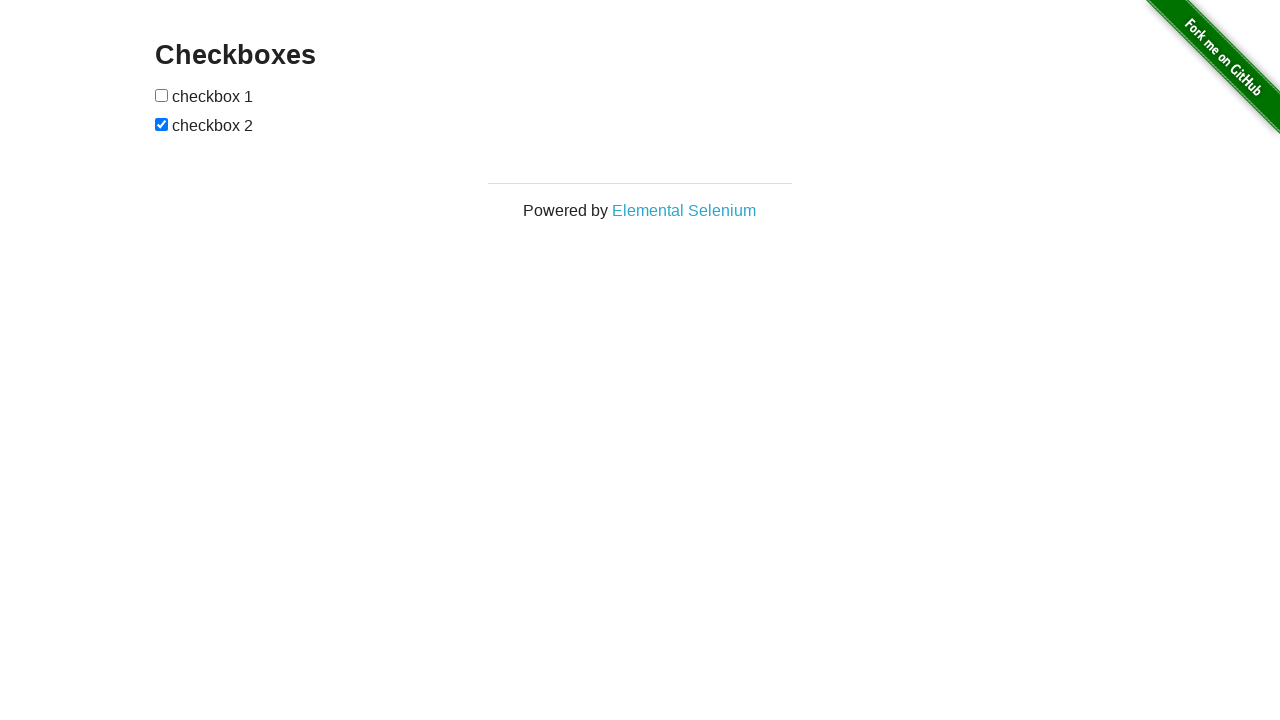

Waited for checkbox to be visible
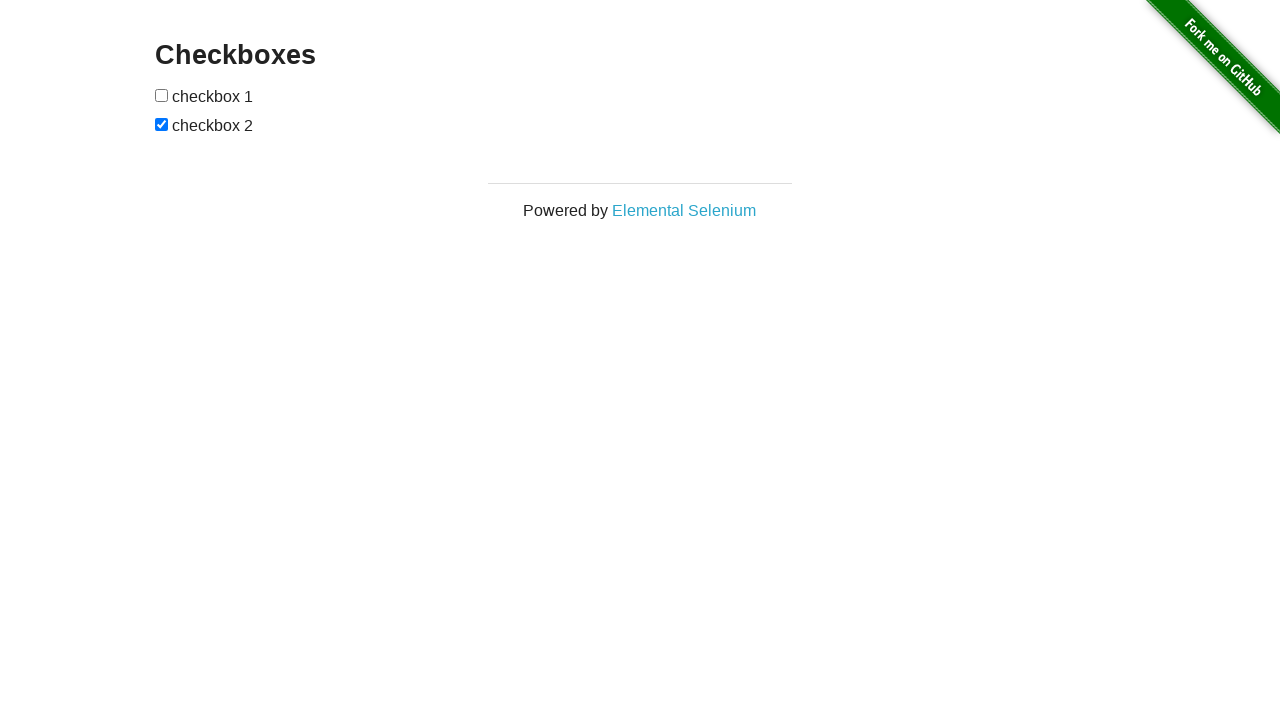

Clicked first checkbox to toggle its state at (162, 95) on input[type='checkbox'] >> nth=0
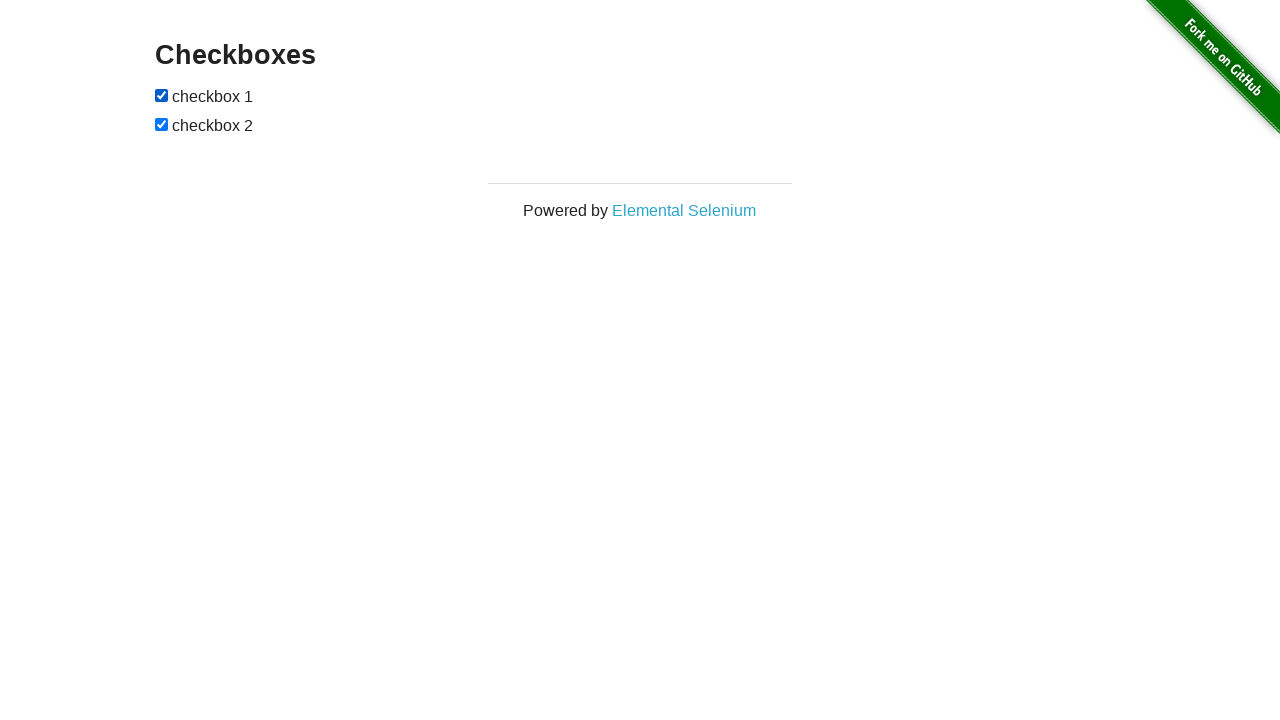

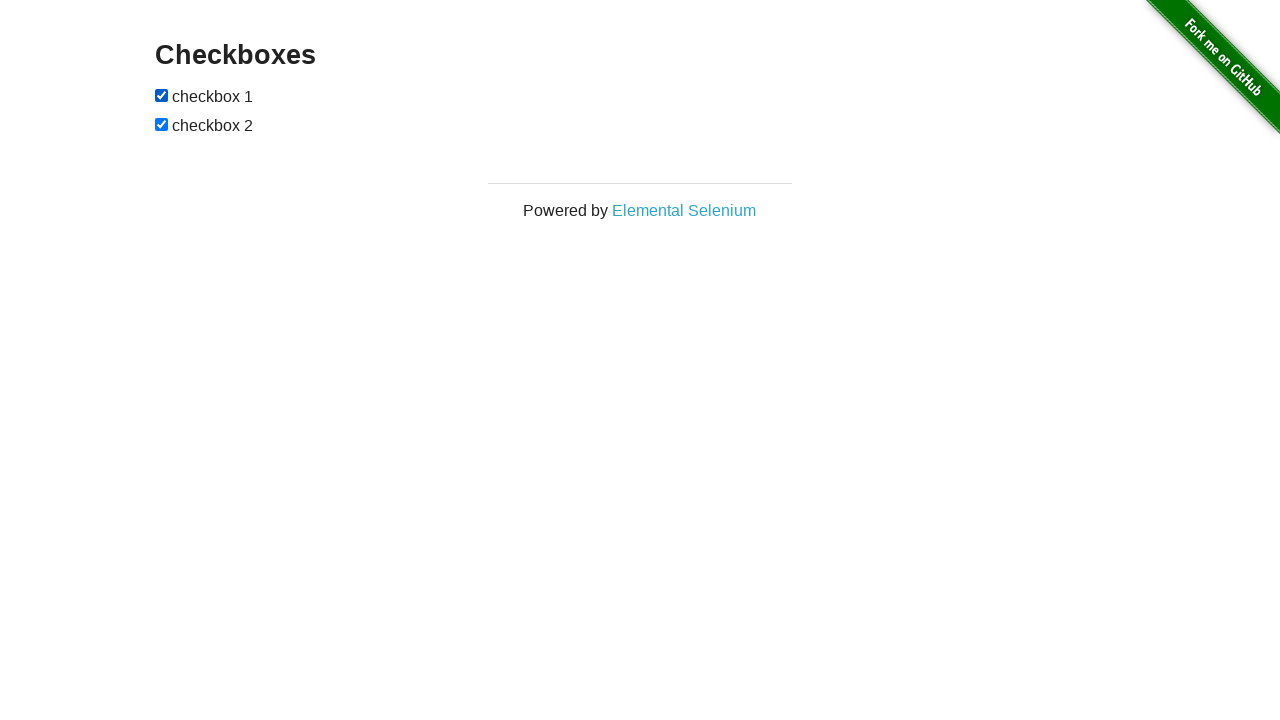